Tests implicit wait functionality for a loading image element

Starting URL: https://bonigarcia.dev/selenium-webdriver-java/loading-images.html

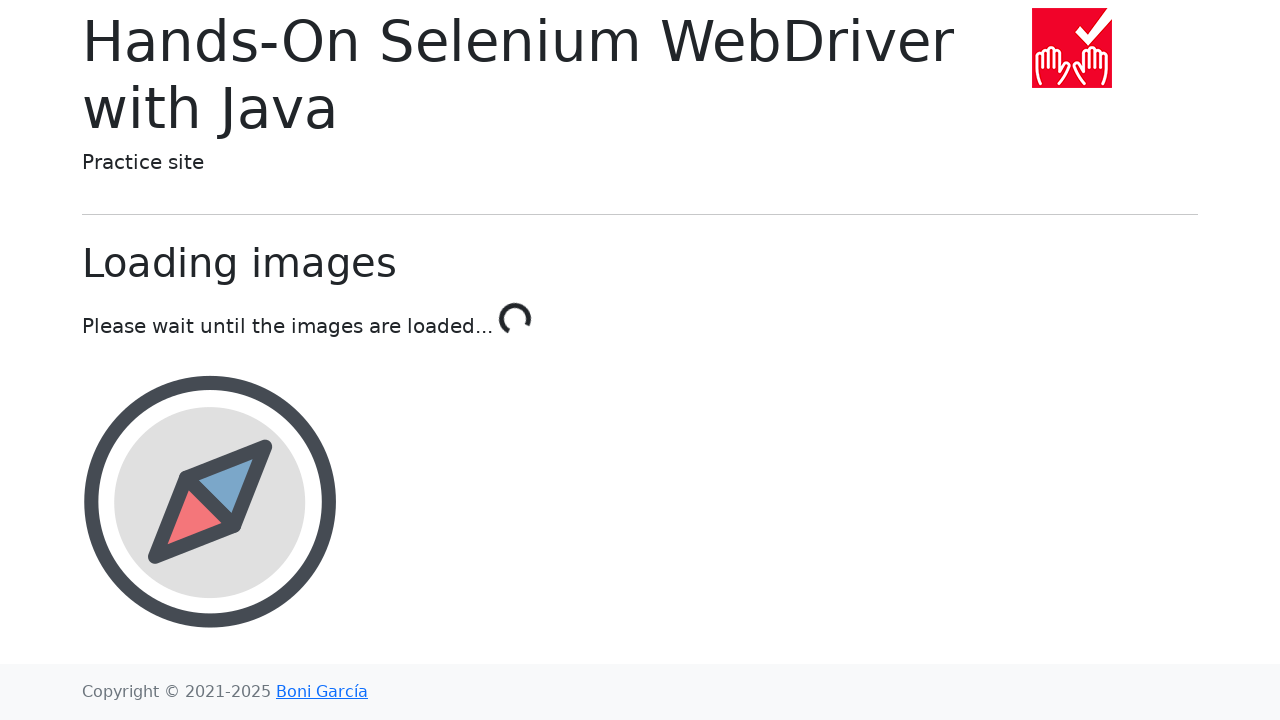

Waited for landscape image element to load (10 second timeout)
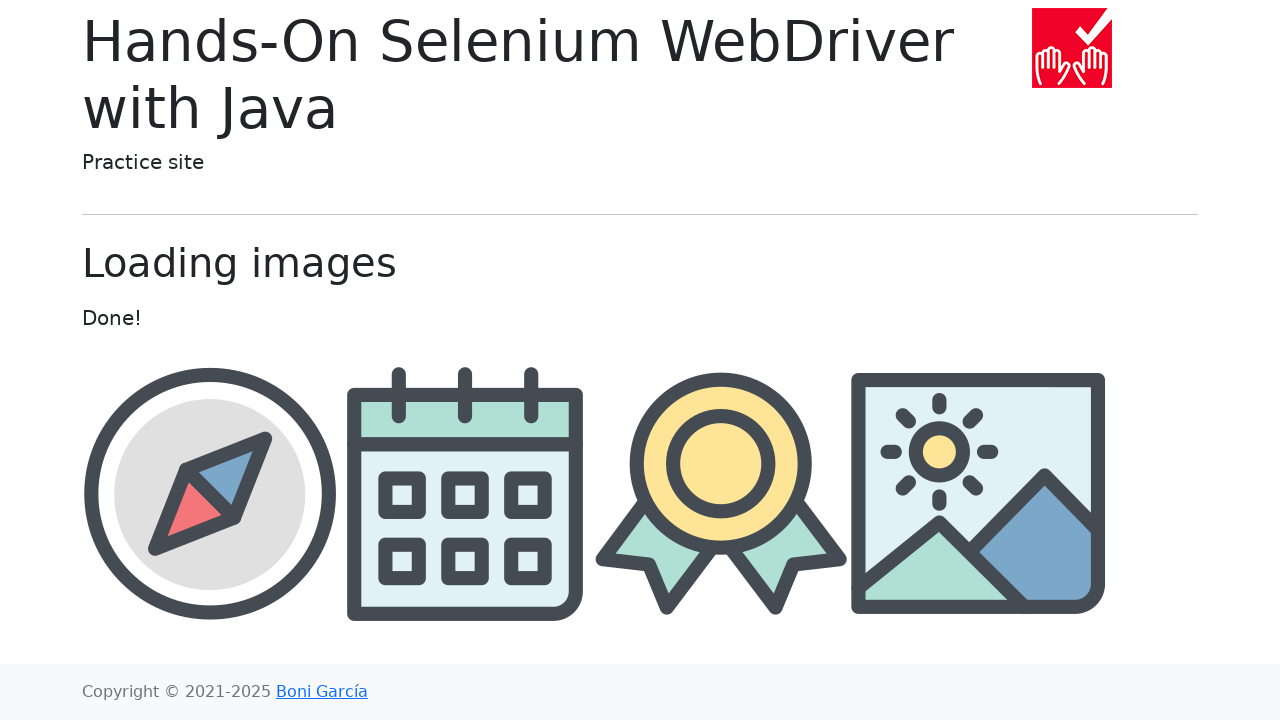

Retrieved src attribute from landscape image element
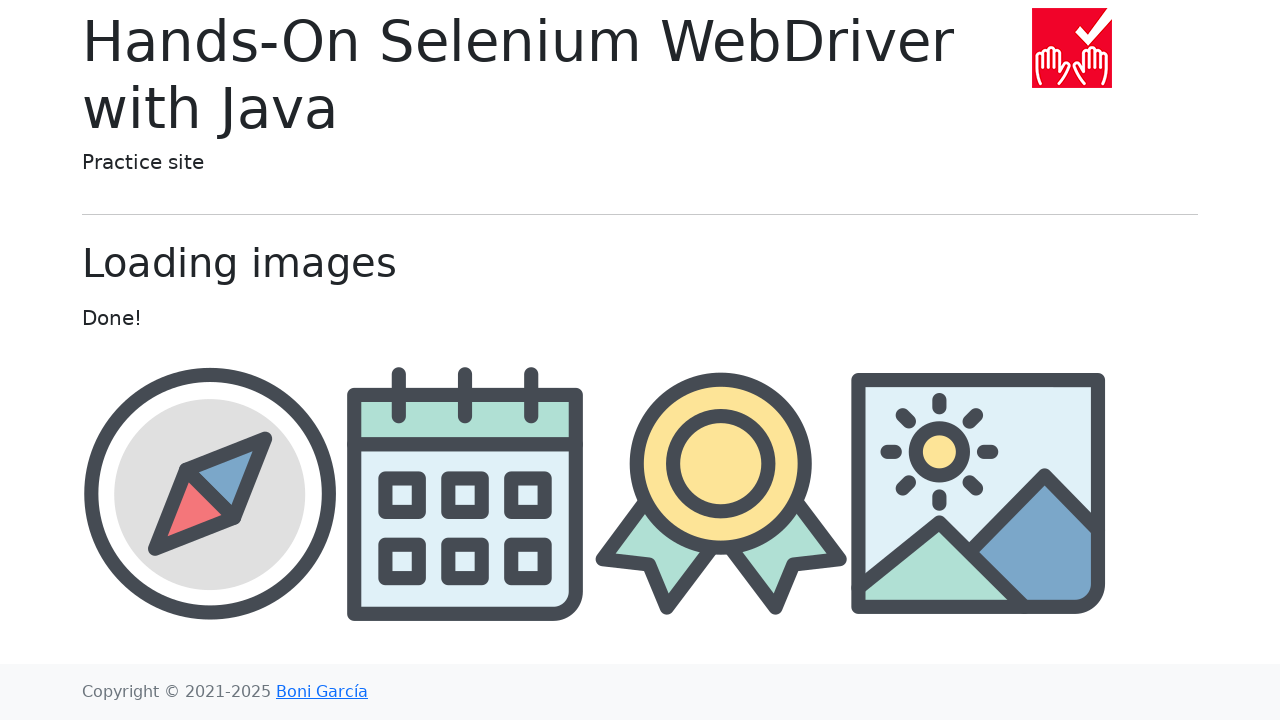

Asserted that 'landscape' is present in image src attribute
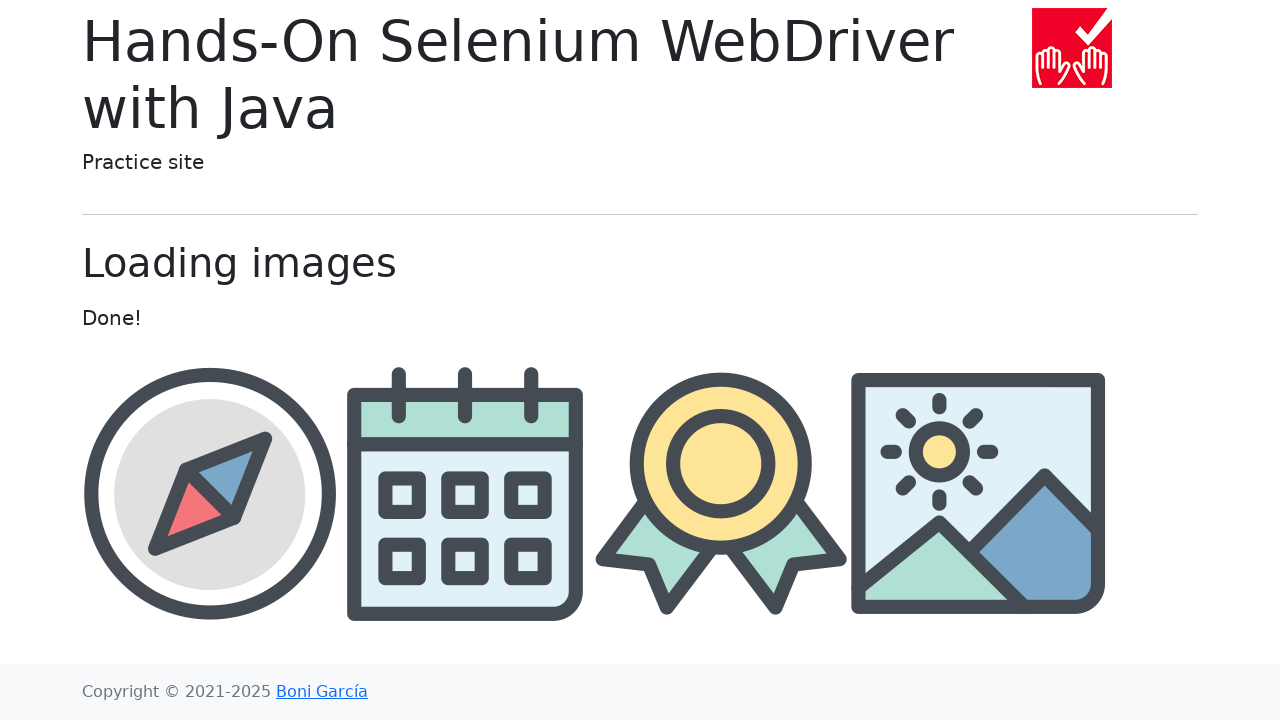

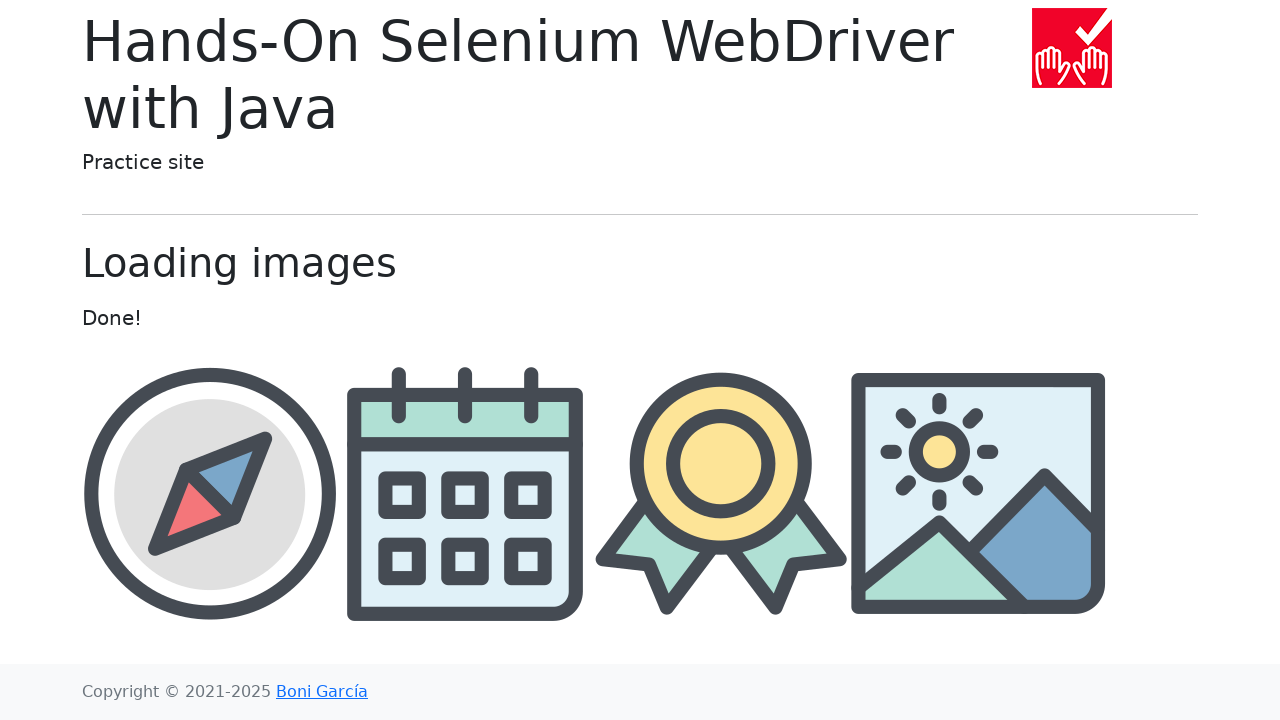